Tests different button click types including double-click, right-click, and regular click, verifying each action triggers the correct message

Starting URL: https://demoqa.com/

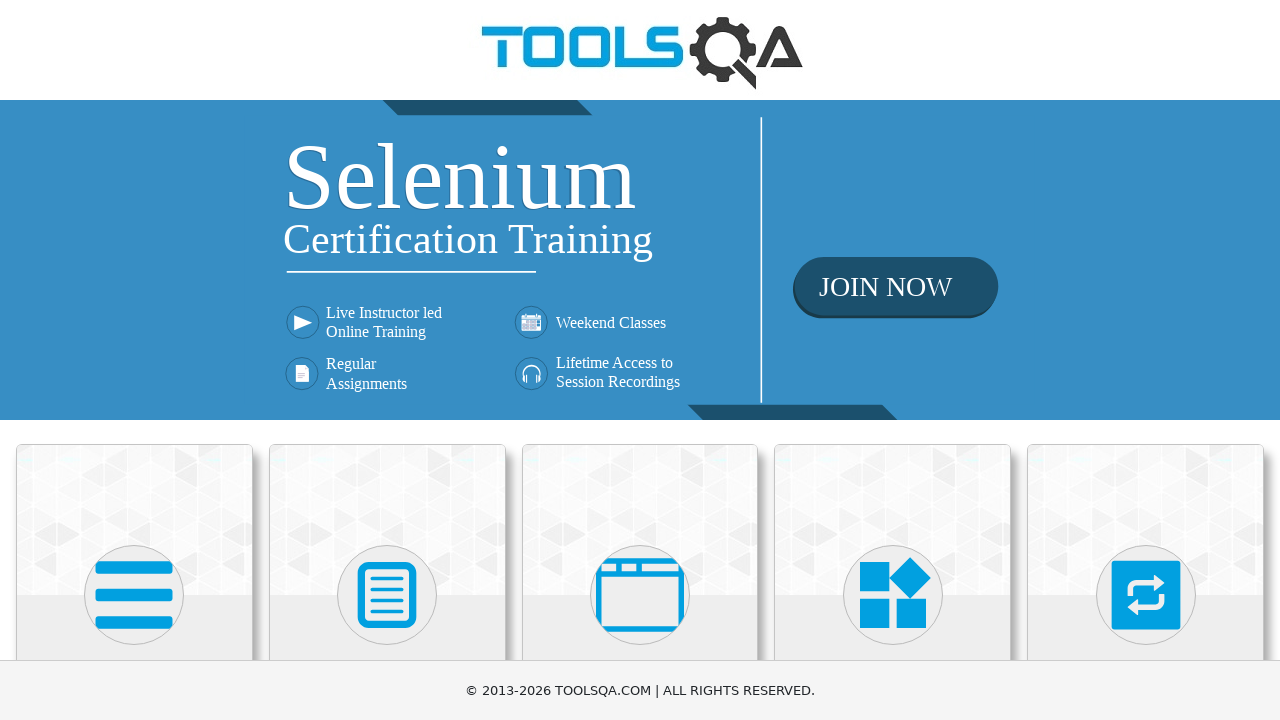

Clicked Elements card from homepage at (134, 360) on xpath=//div[@class='card-body']
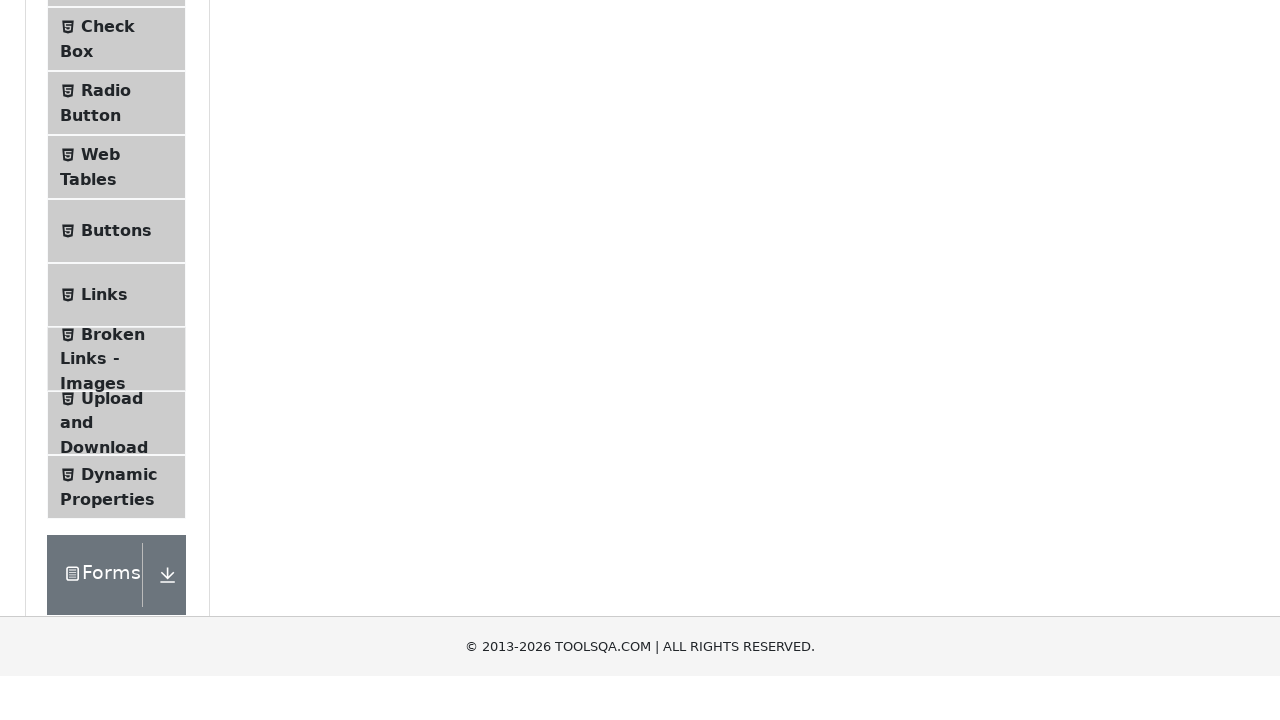

Clicked Buttons menu item at (116, 517) on #item-4
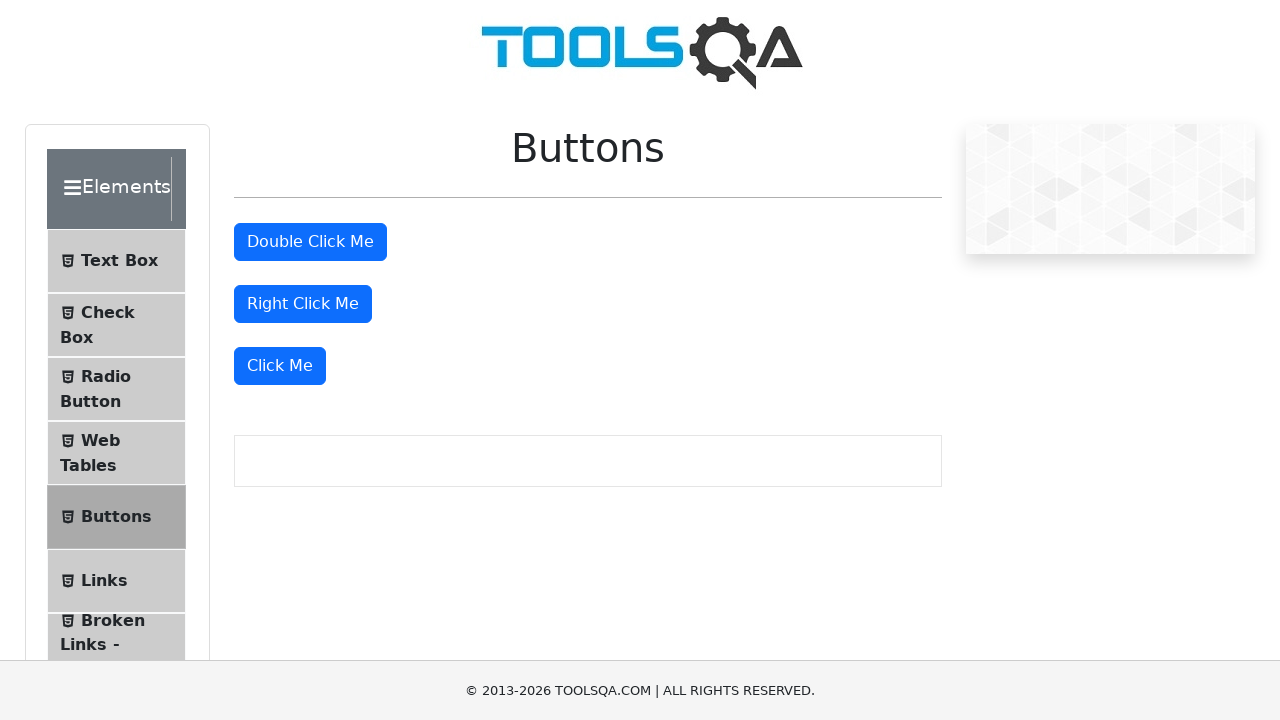

Double-clicked the button at (310, 242) on #doubleClickBtn
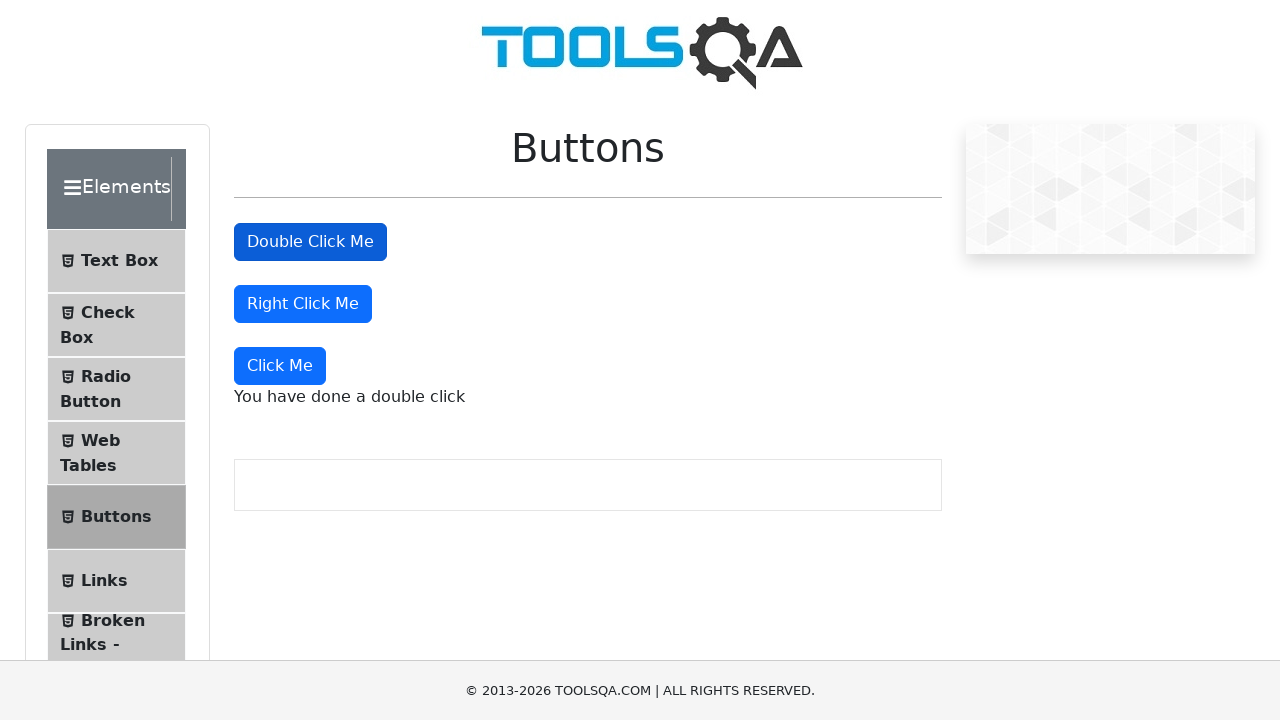

Double-click message appeared
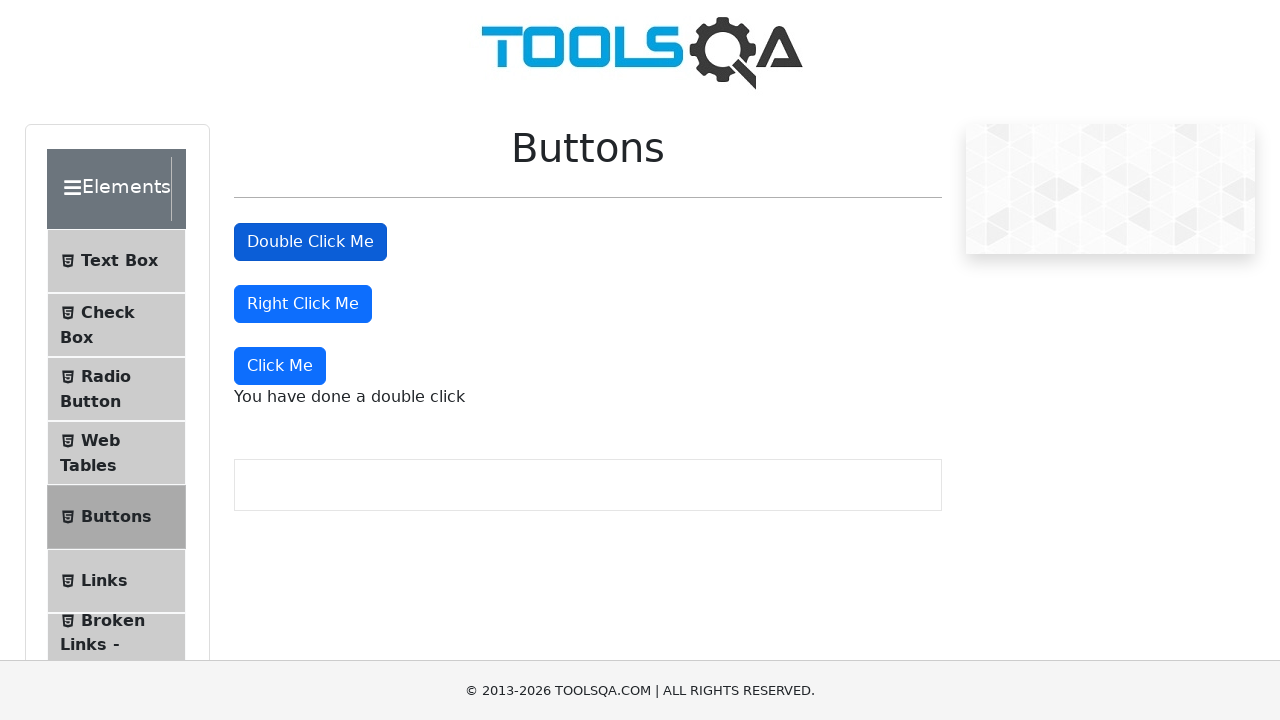

Right-clicked the button at (303, 304) on #rightClickBtn
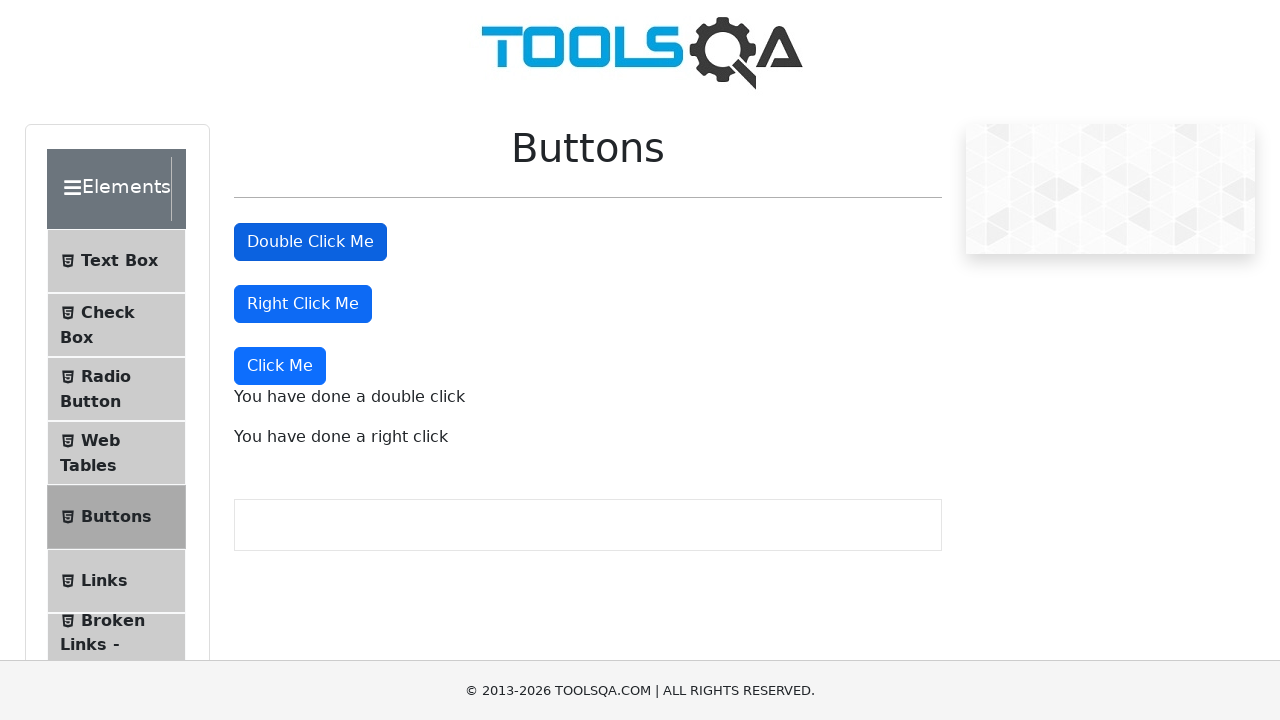

Right-click message appeared
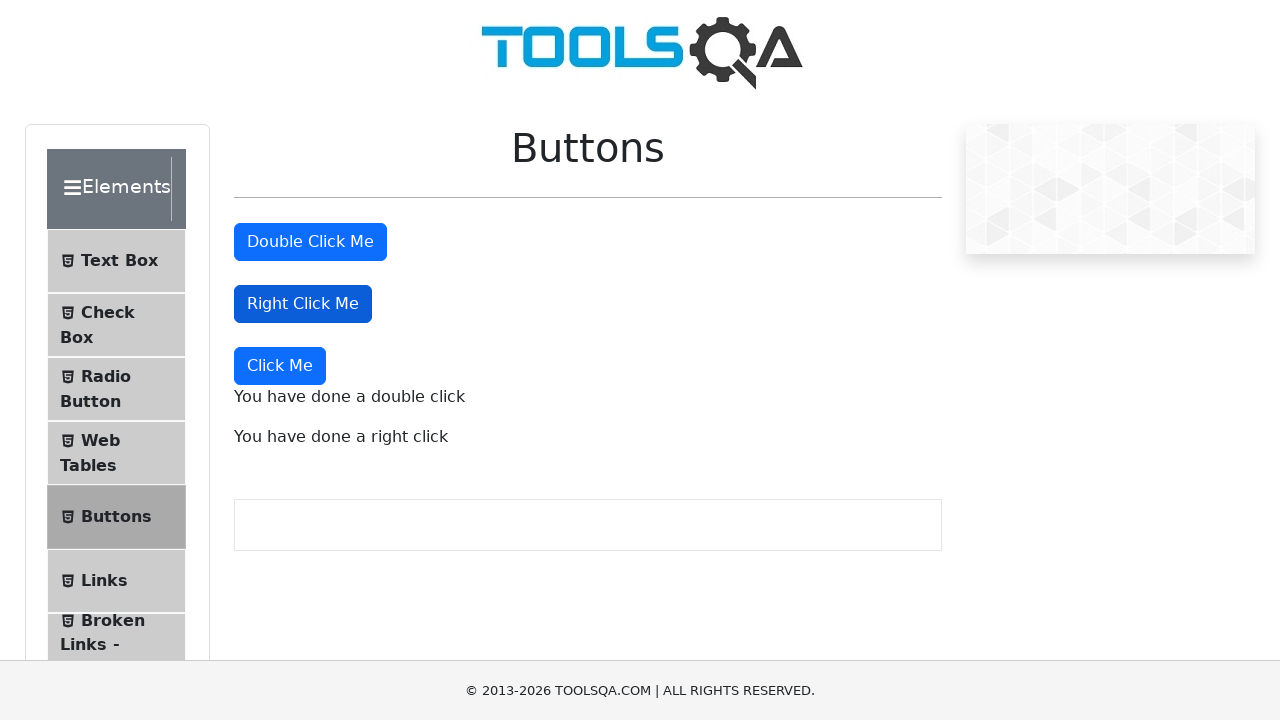

Clicked the dynamic click button at (280, 366) on xpath=//button[text()='Click Me']
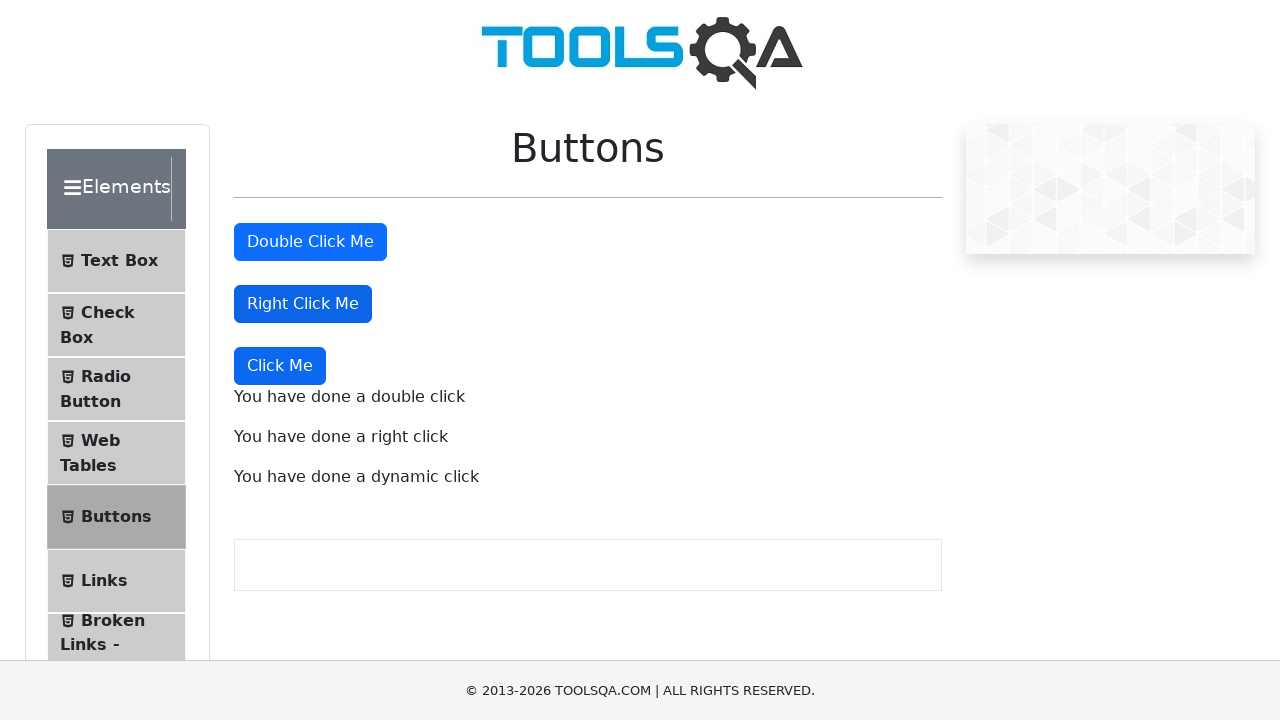

Dynamic click message appeared
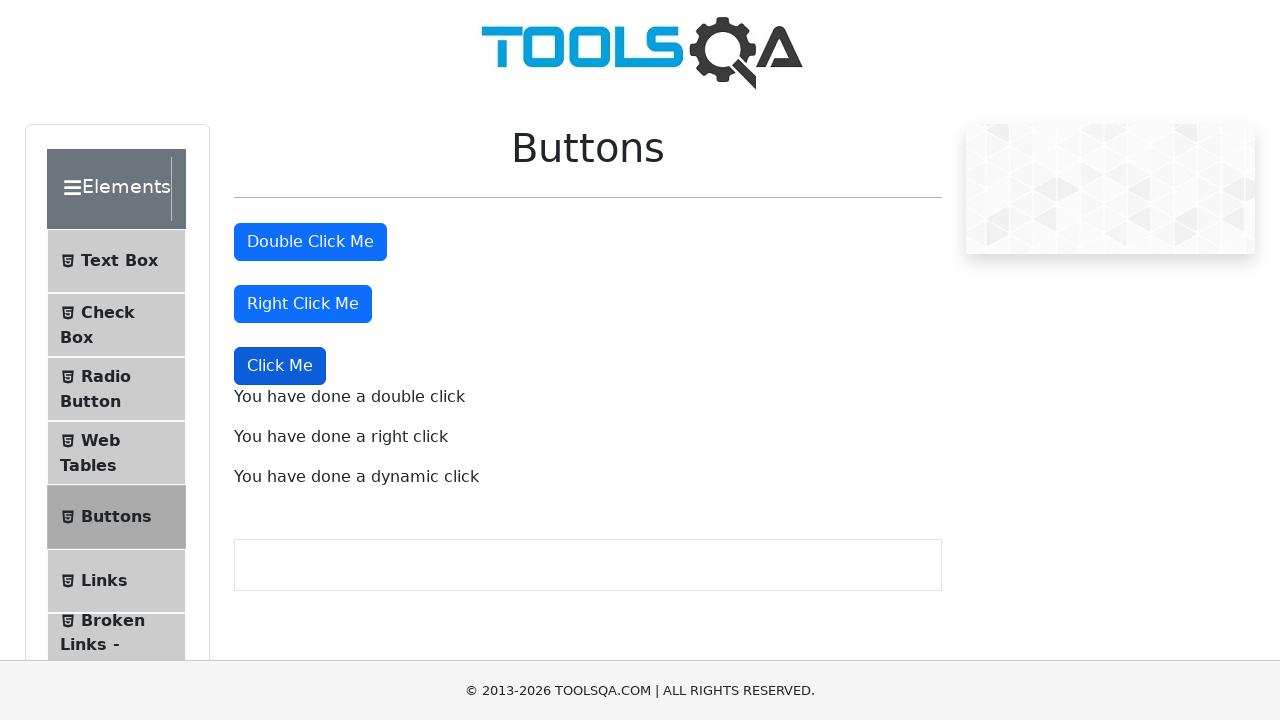

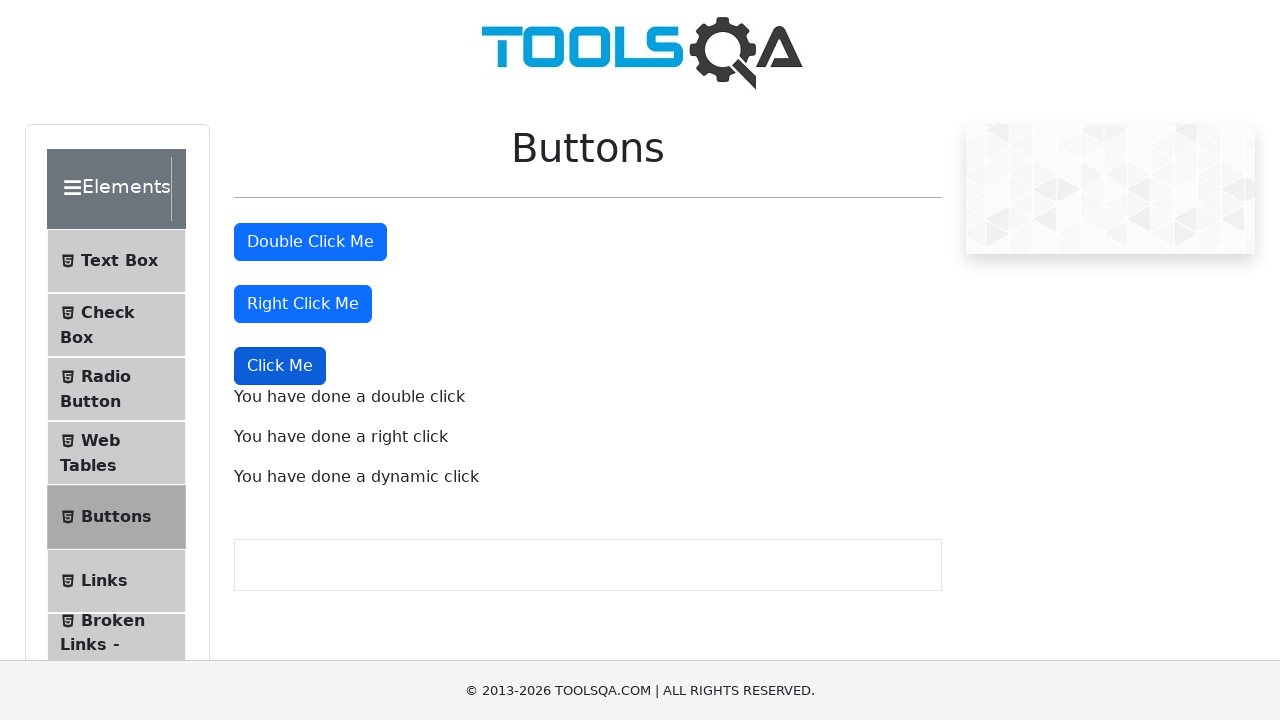